Navigates to Trello homepage and verifies that the page title contains "Trello" and the URL matches the expected value

Starting URL: https://trello.com/

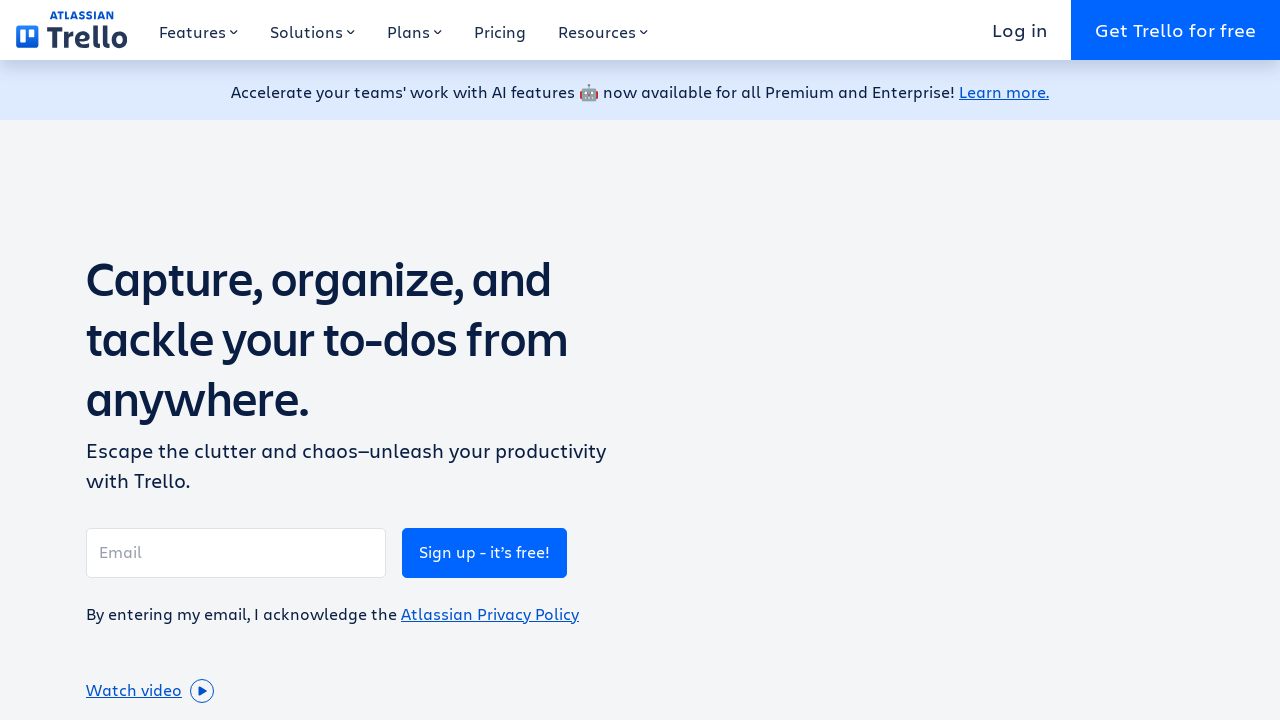

Set viewport size to 1920x1080
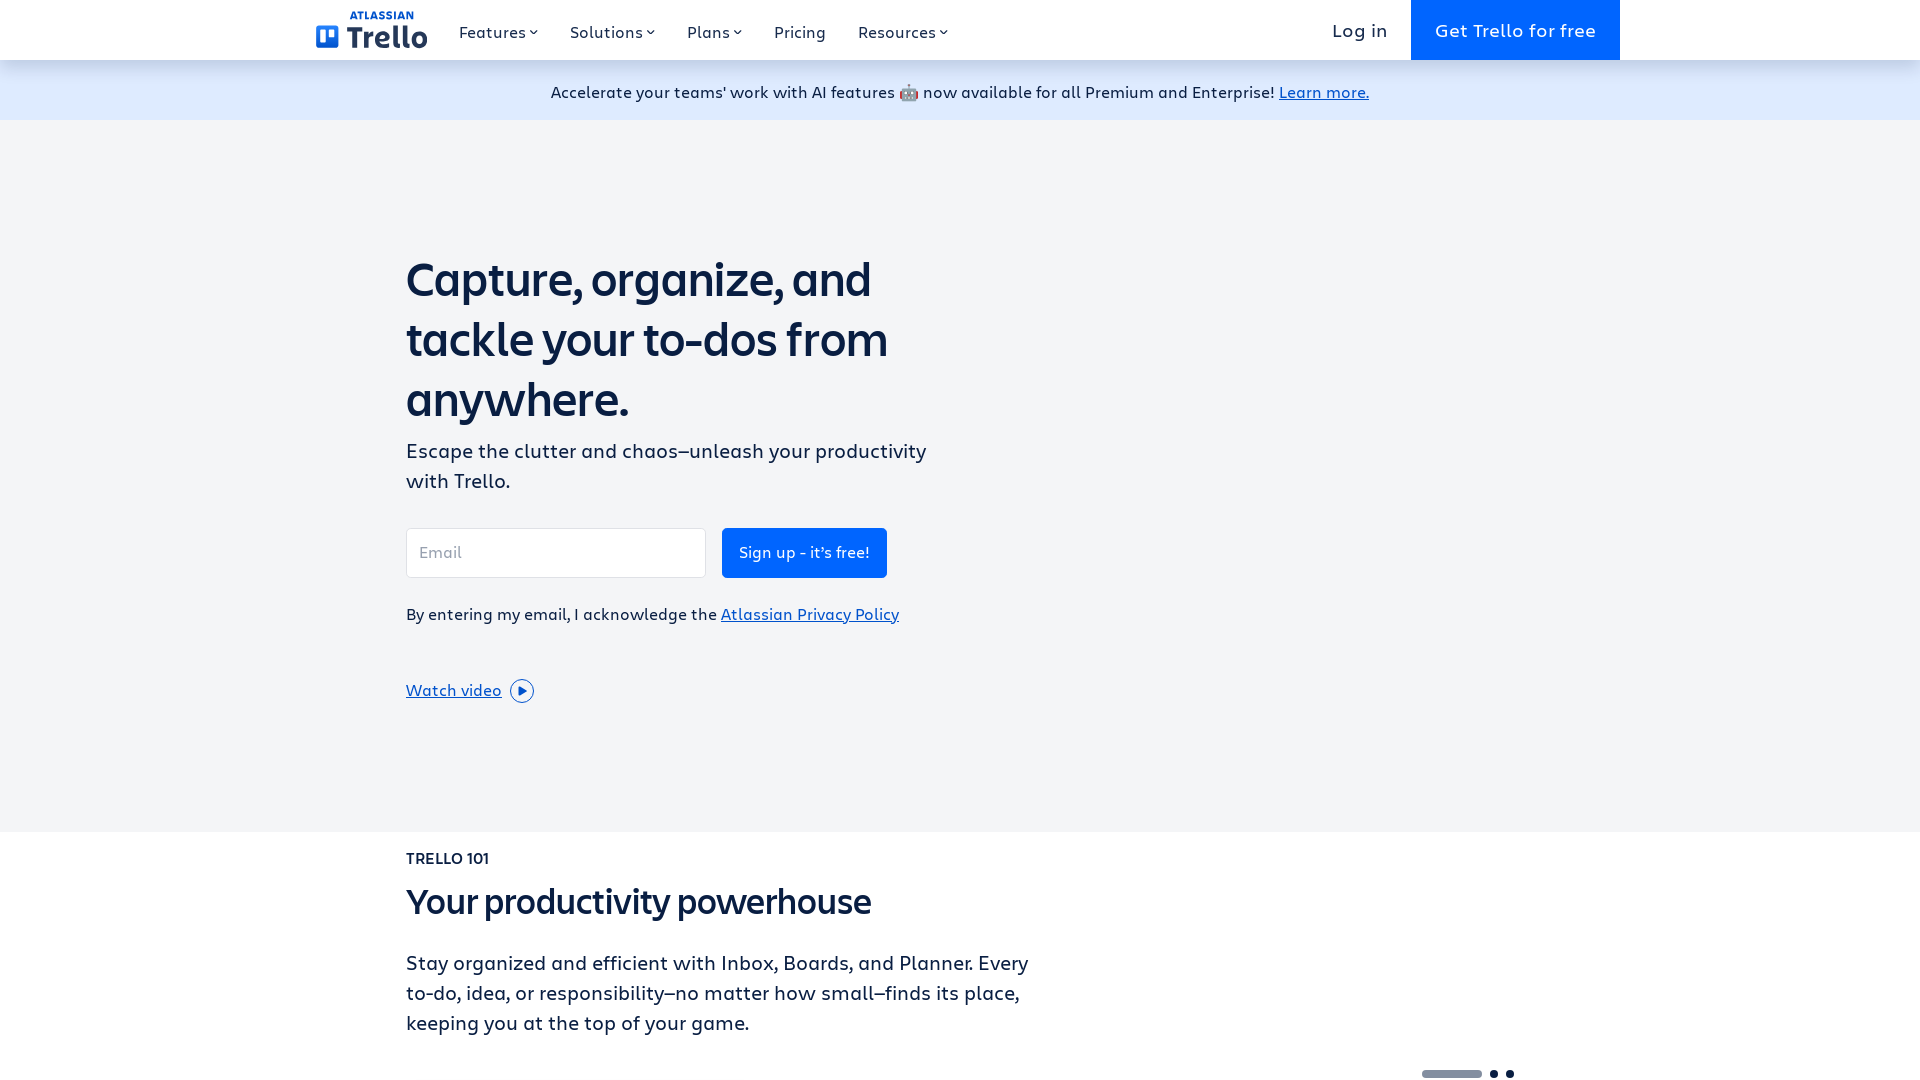

Retrieved page title
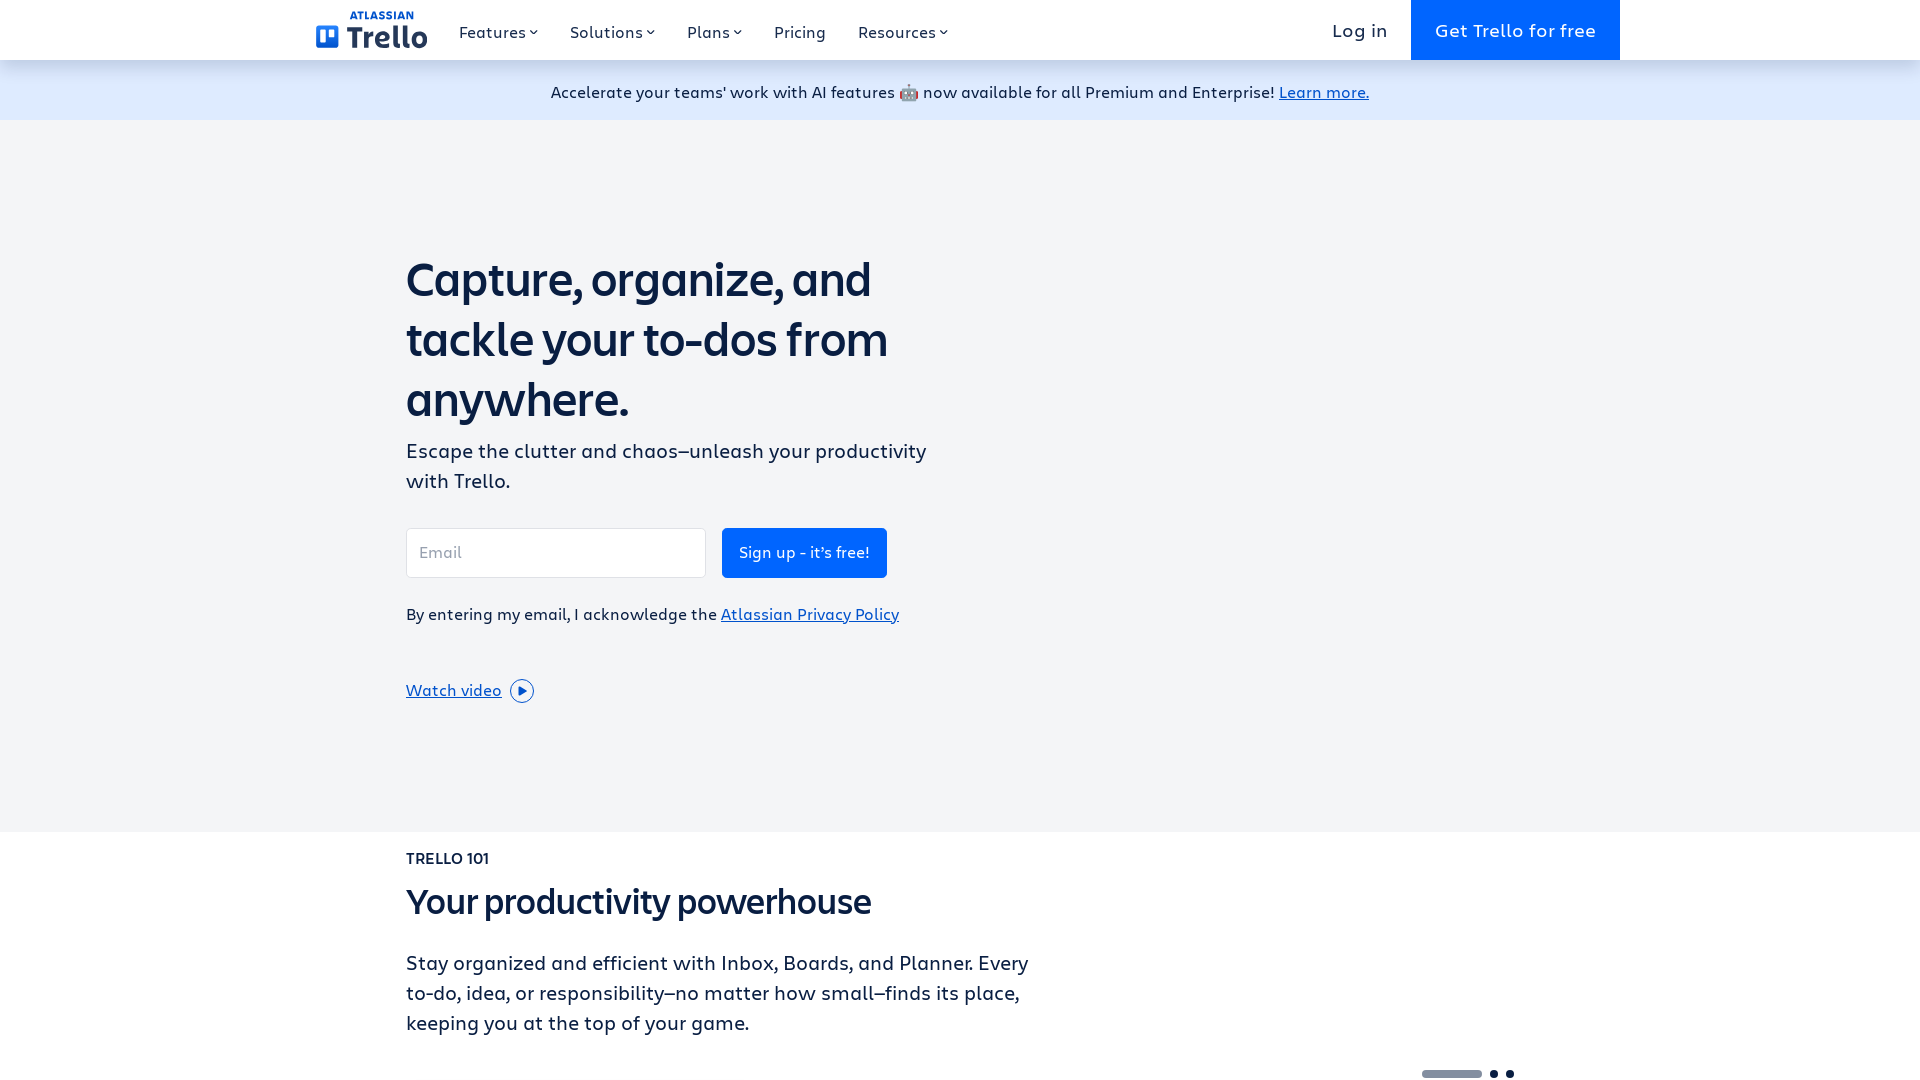

Verified page title contains 'Trello'
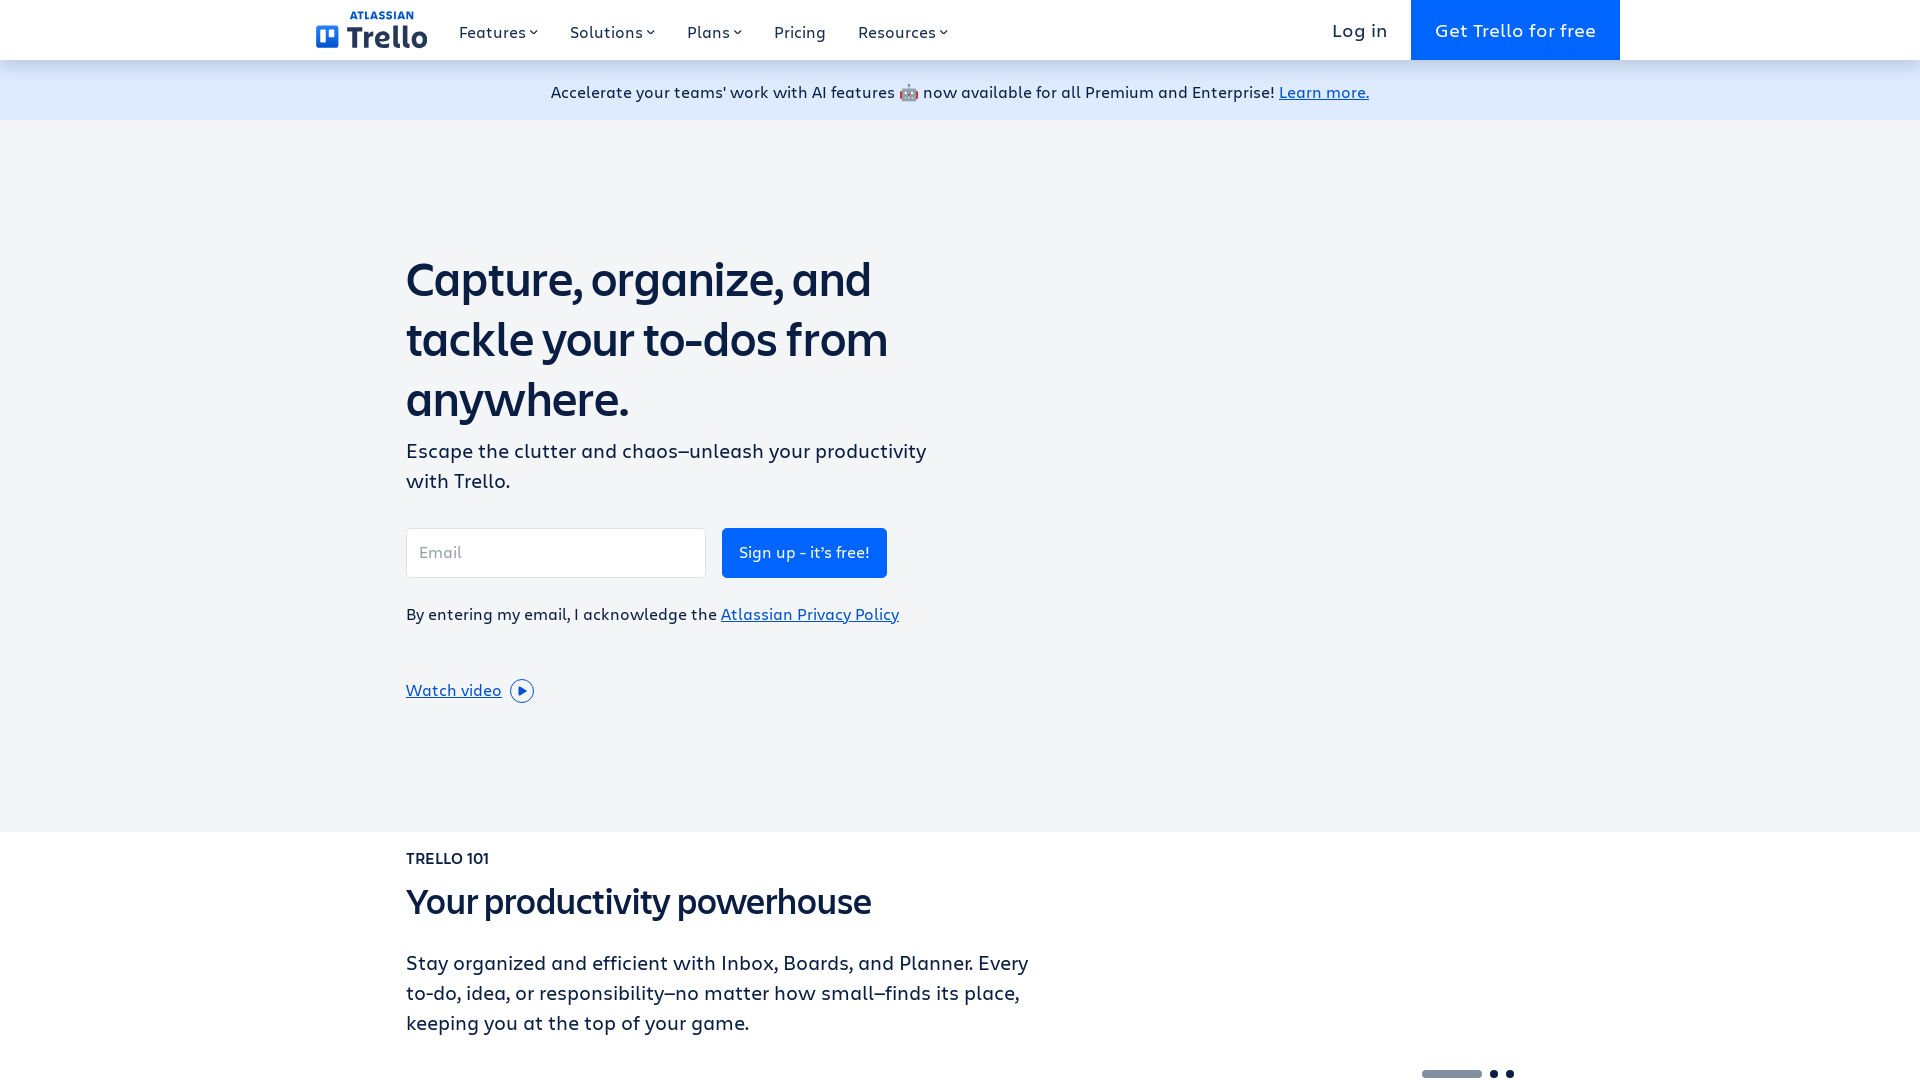

Retrieved current URL
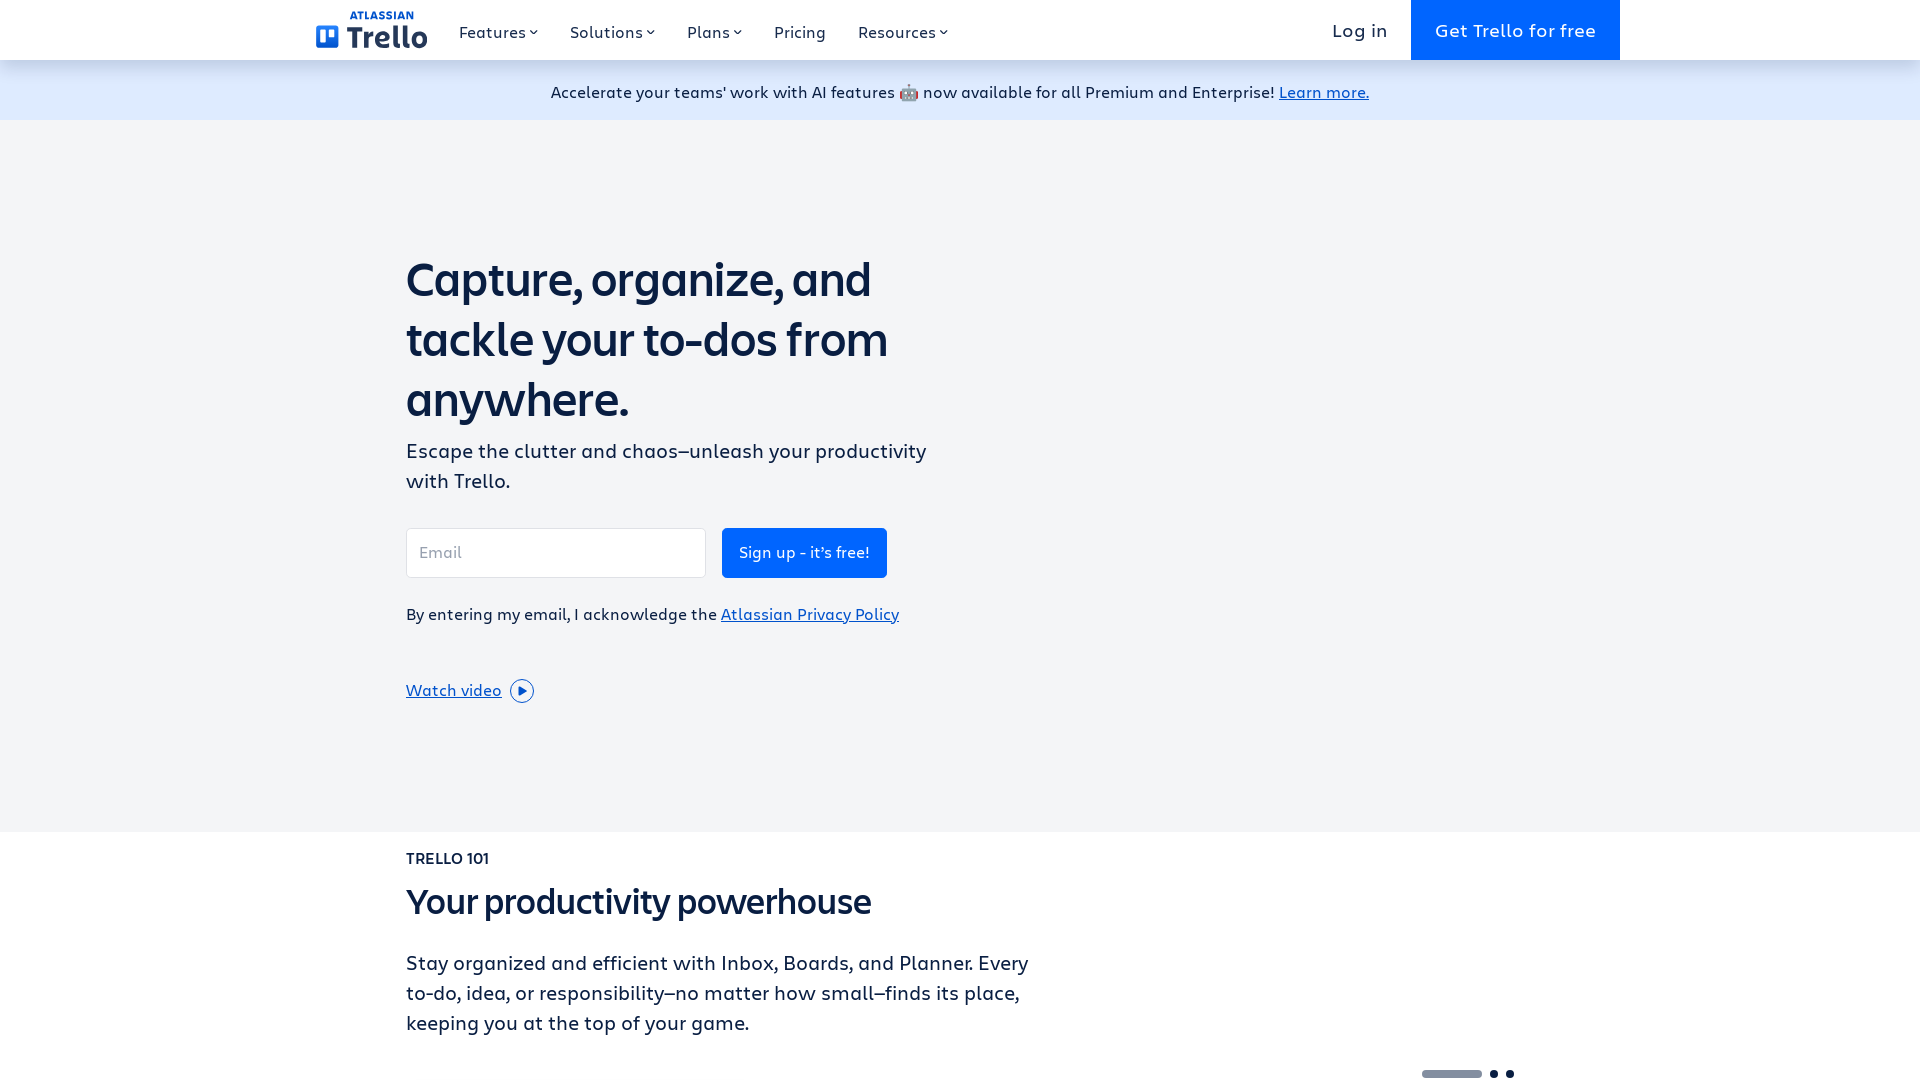

Verified current URL matches expected Trello homepage URL
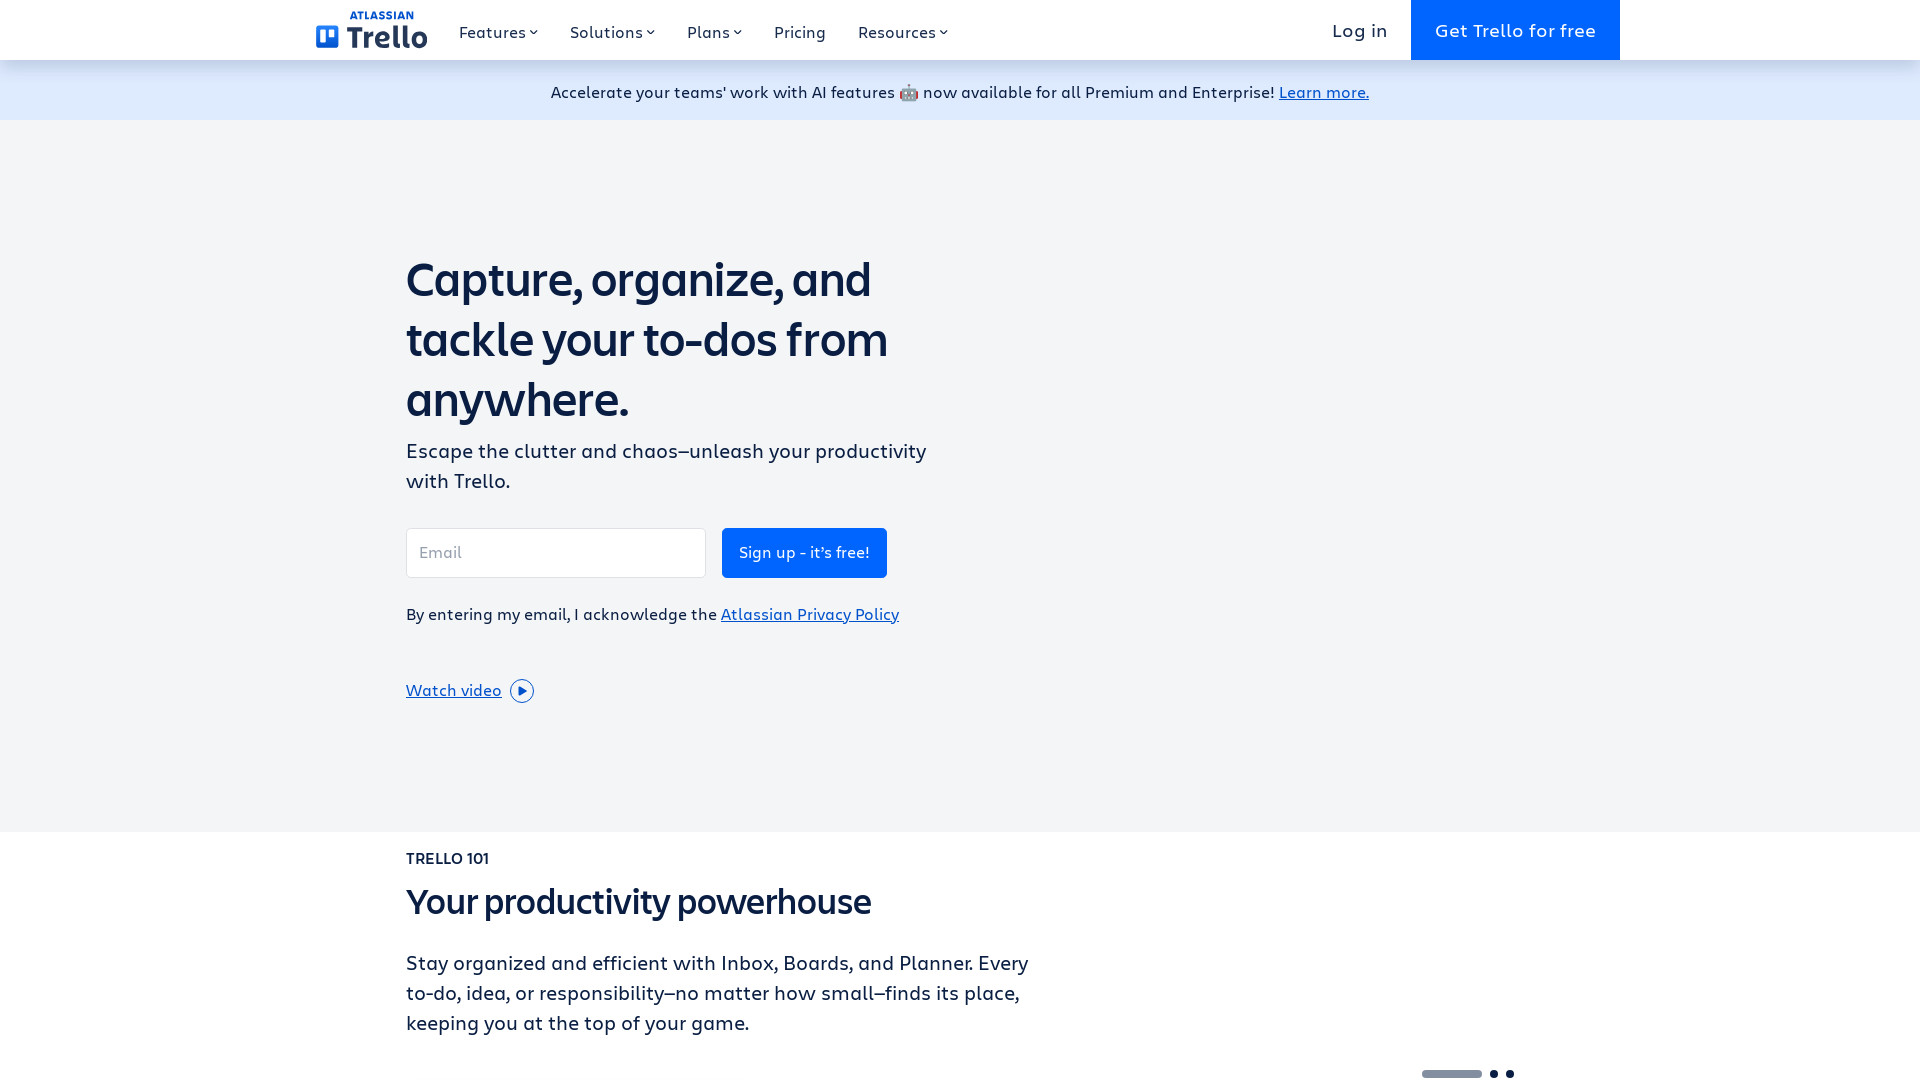

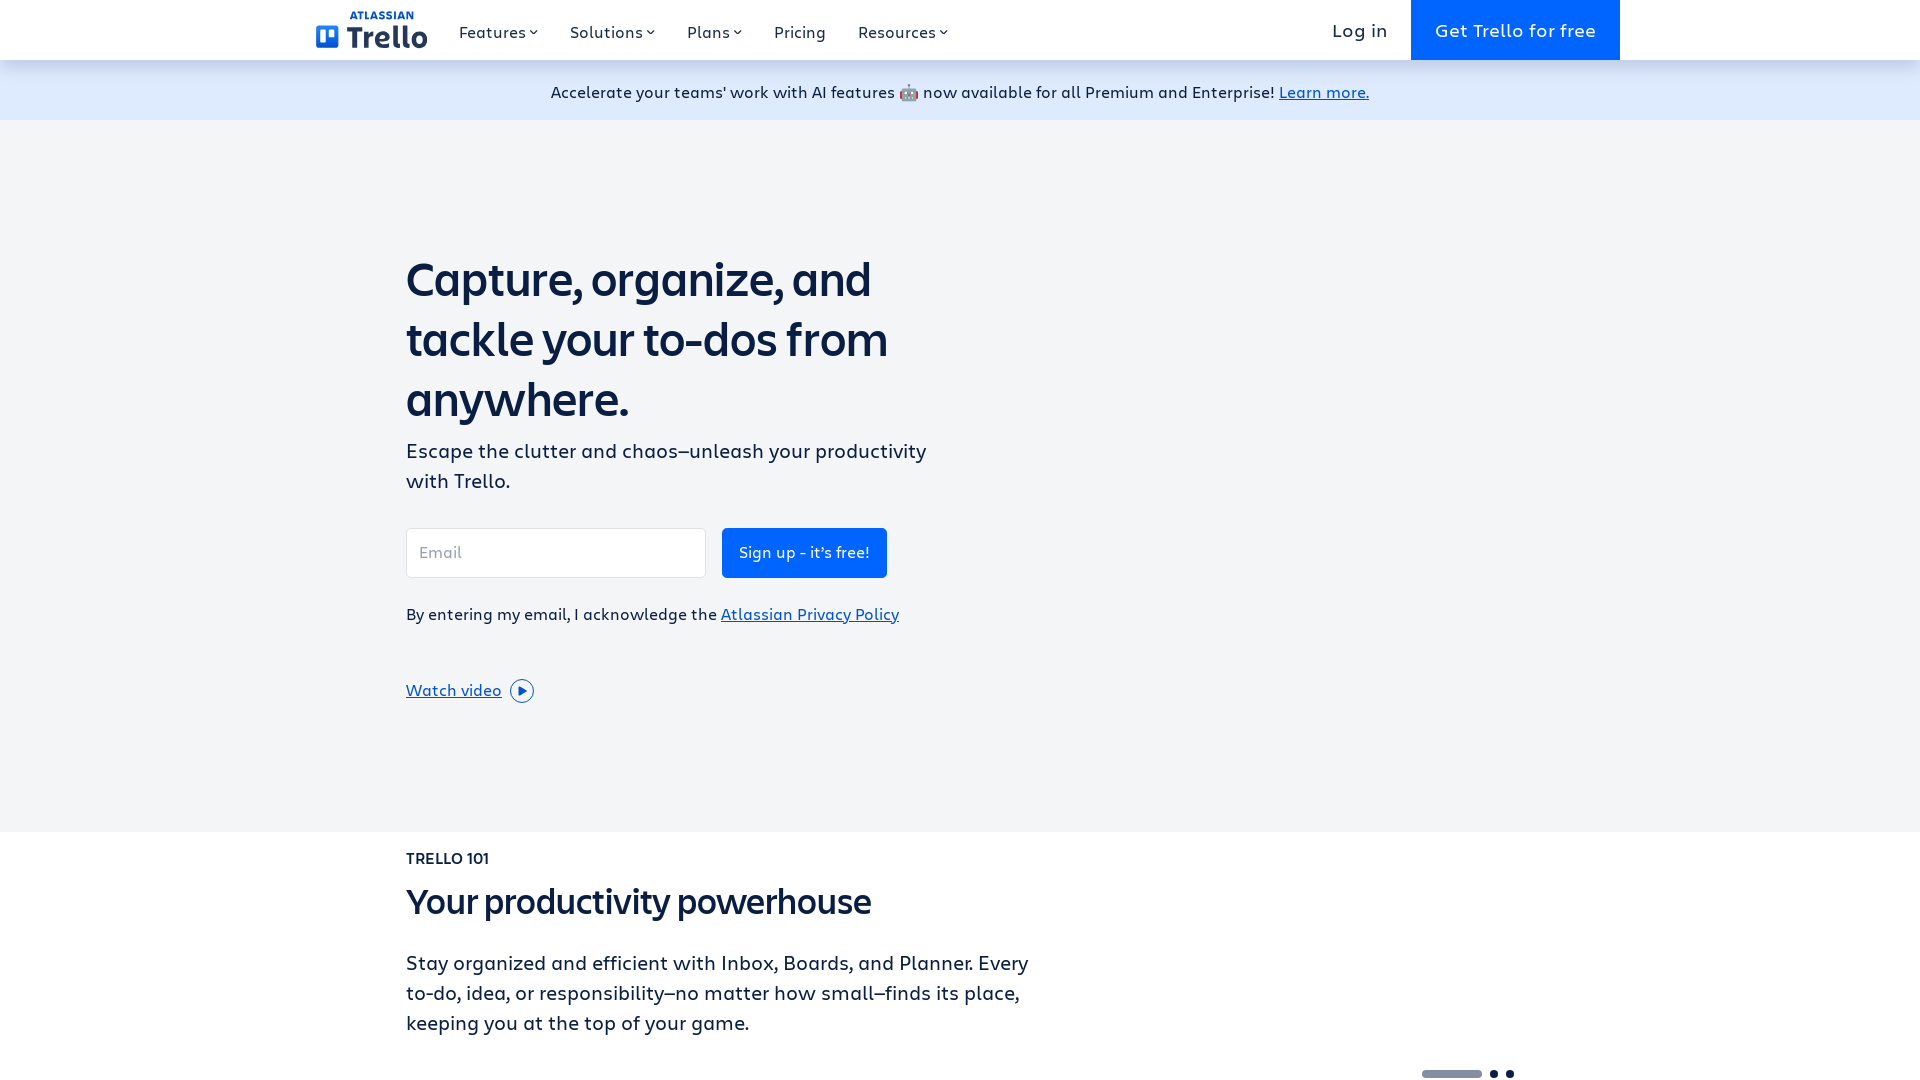